Tests auto-complete functionality by typing partial text and selecting a specific option from the dropdown suggestions

Starting URL: https://demoqa.com/auto-complete

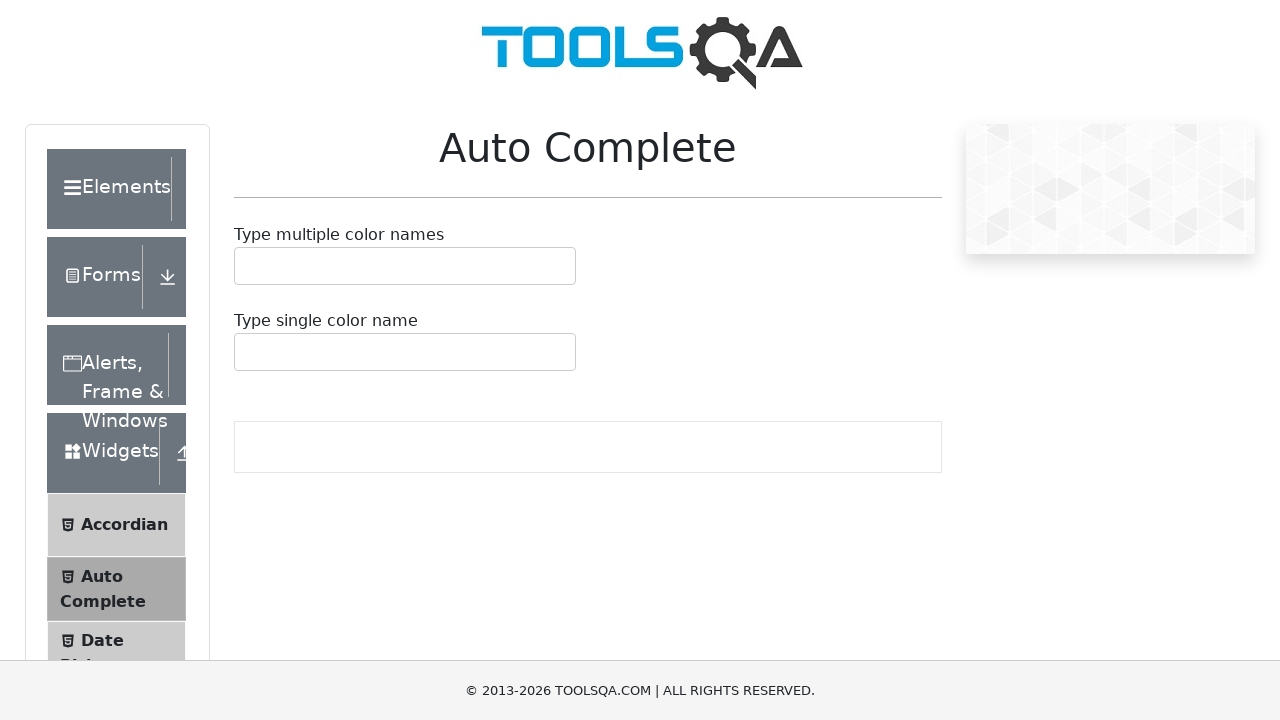

Typed 'bl' into auto-complete input field on #autoCompleteMultipleInput
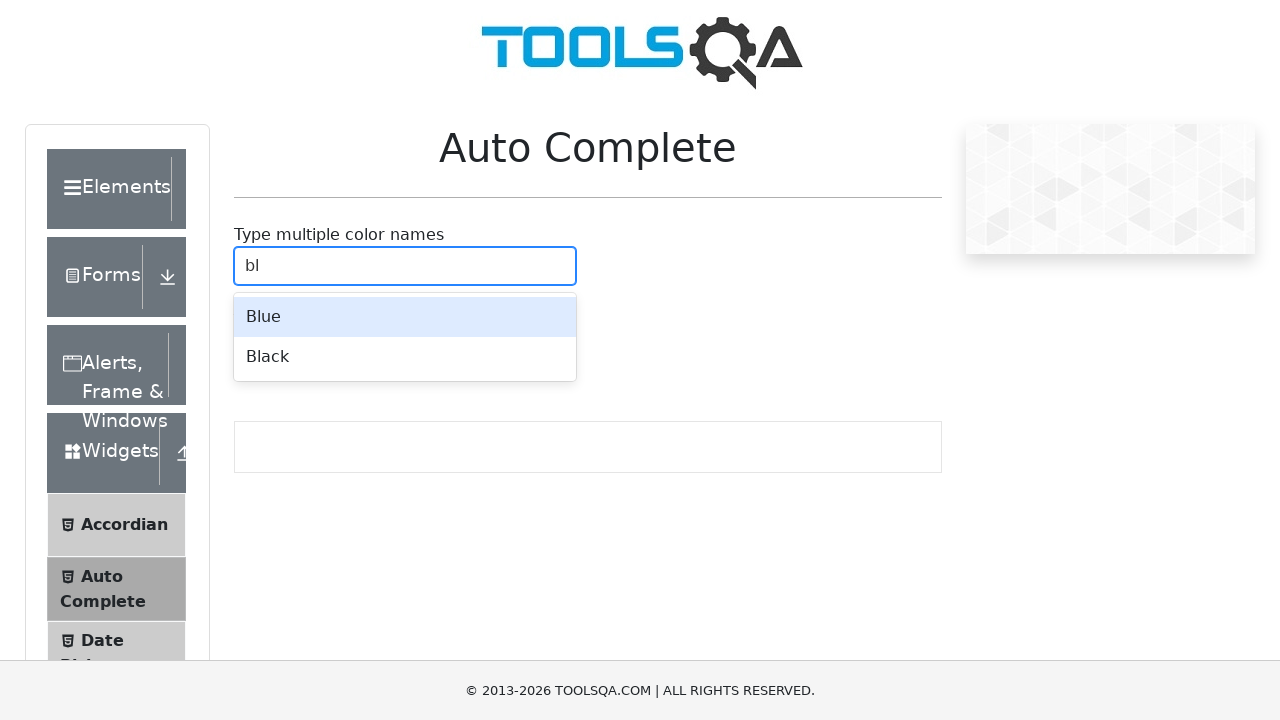

Dropdown suggestions appeared with partial text 'bl'
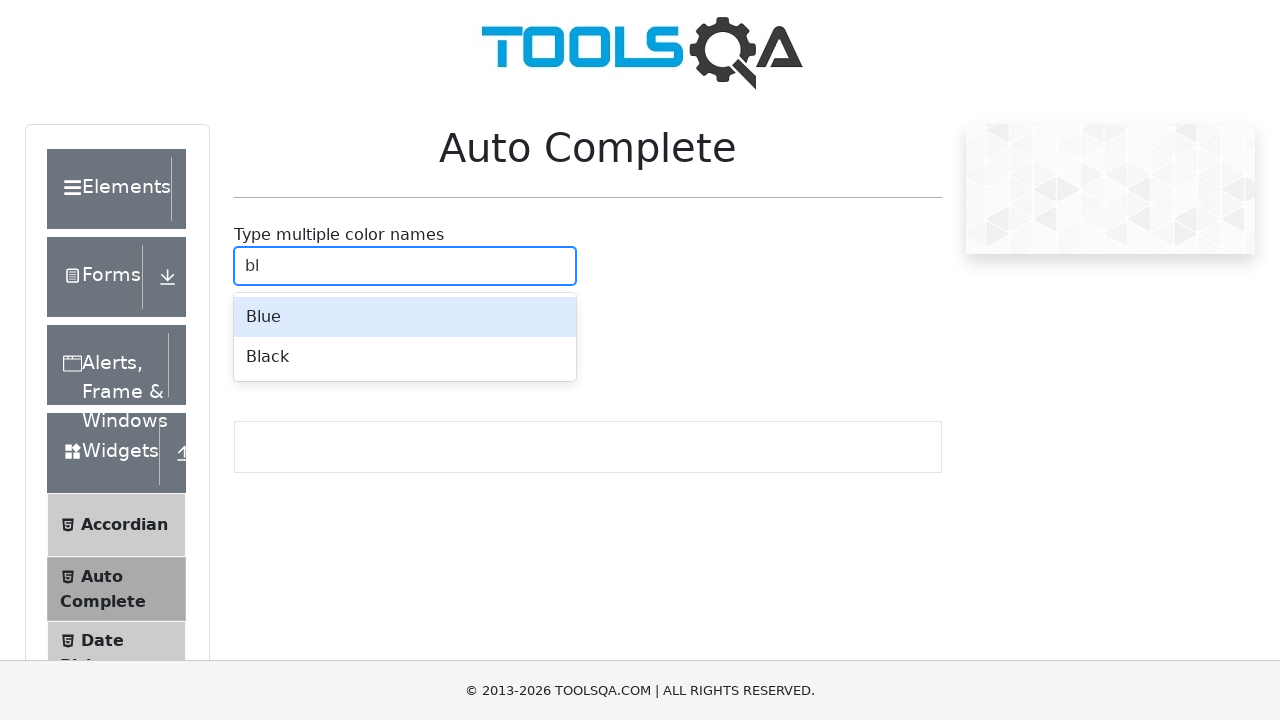

Selected 'Black' option from dropdown suggestions
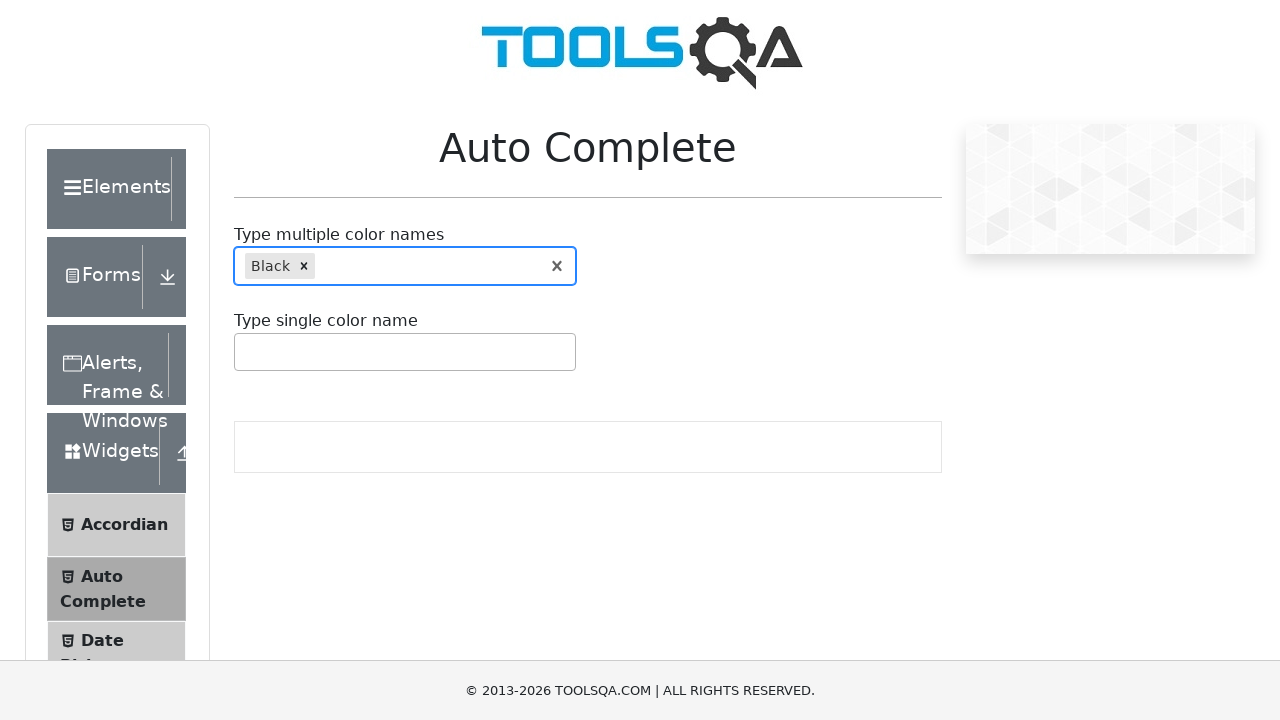

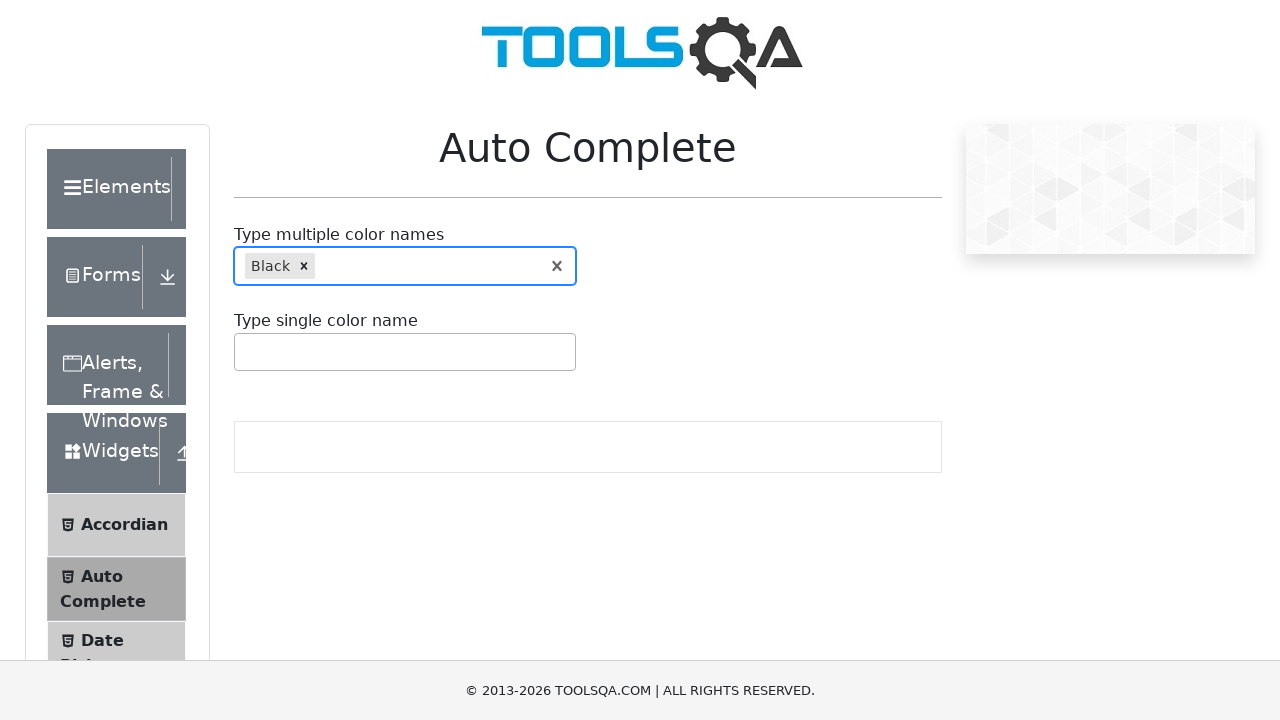